Tests that an invalid email pattern is rejected by the registration form

Starting URL: https://demoqa.com/automation-practice-form

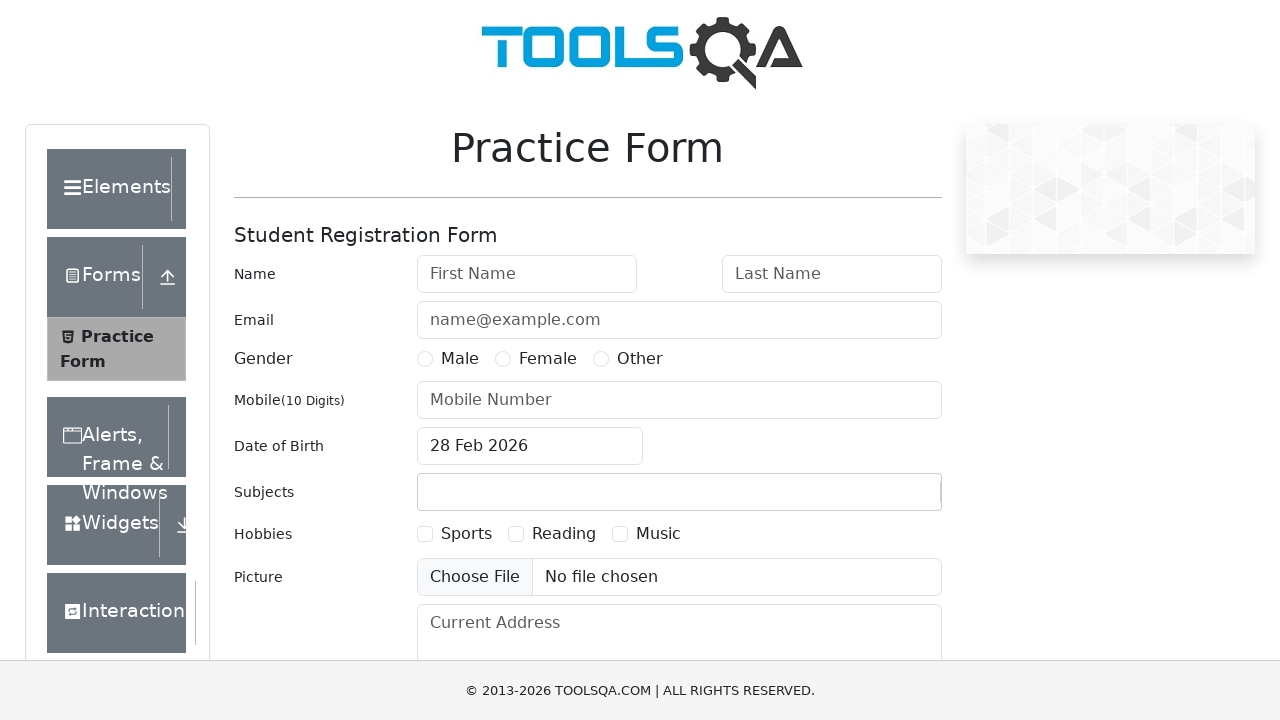

Filled first name field with 'Sophia' on #firstName
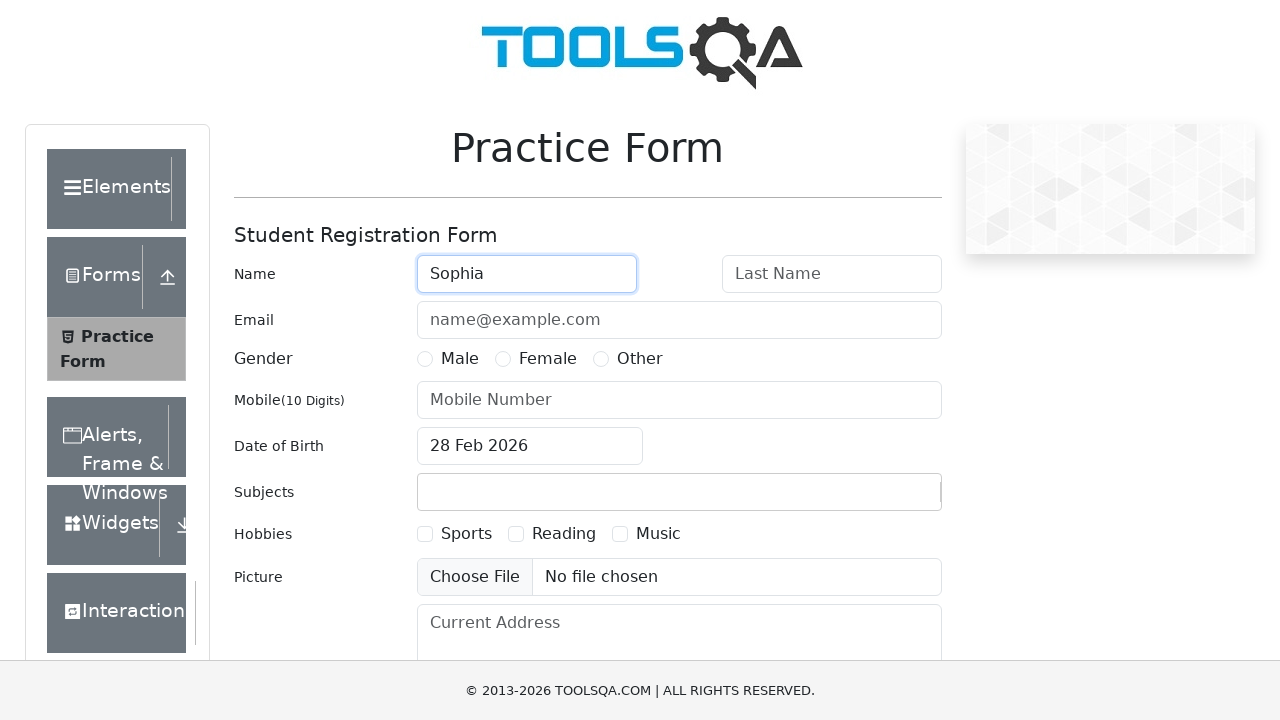

Filled last name field with 'Anderson' on #lastName
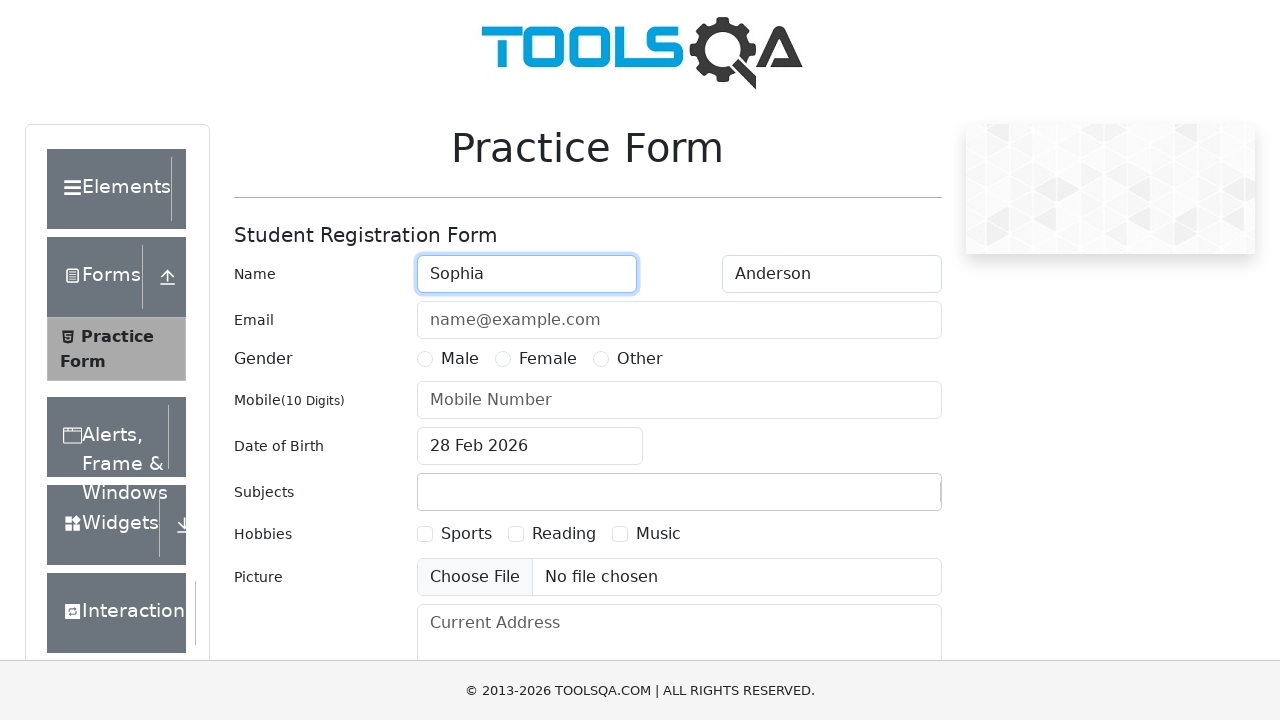

Filled email field with invalid pattern 'a.-_A0@a.-_A0.aaaBBB' on #userEmail
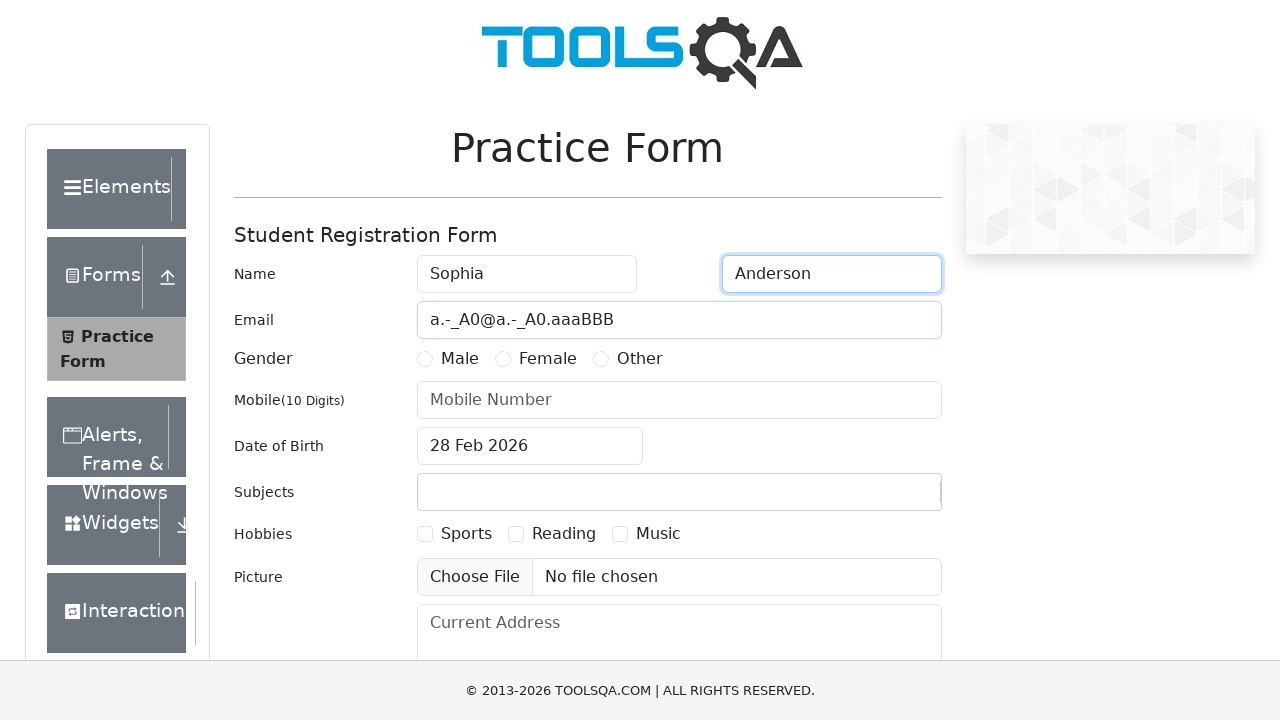

Selected Female gender option at (548, 359) on label[for='gender-radio-2']
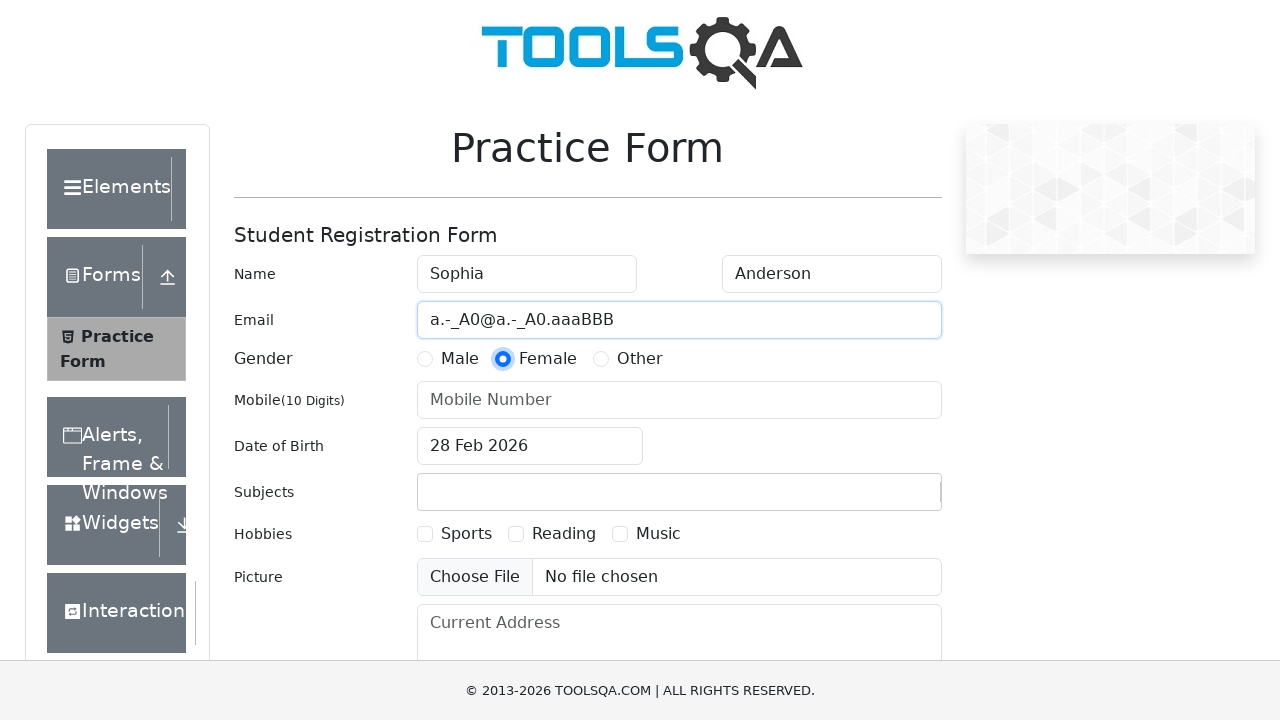

Filled phone number field with '0123456789' on #userNumber
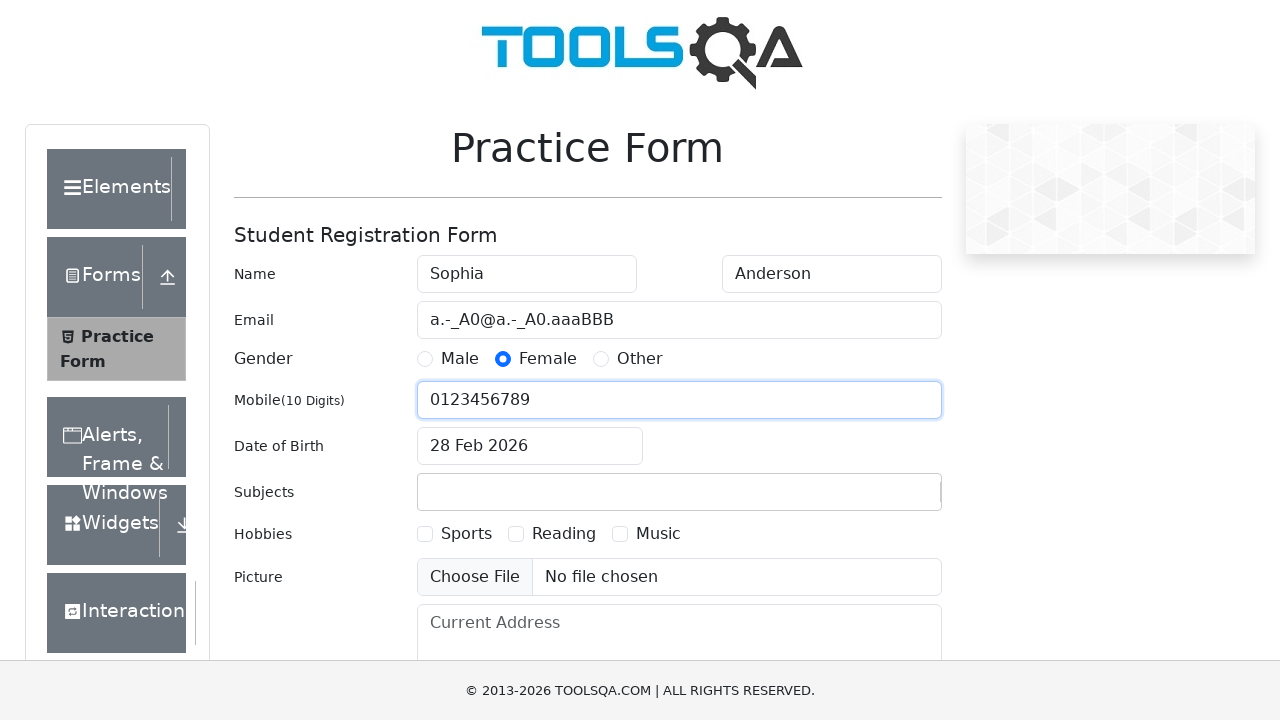

Clicked date of birth input field at (530, 446) on #dateOfBirthInput
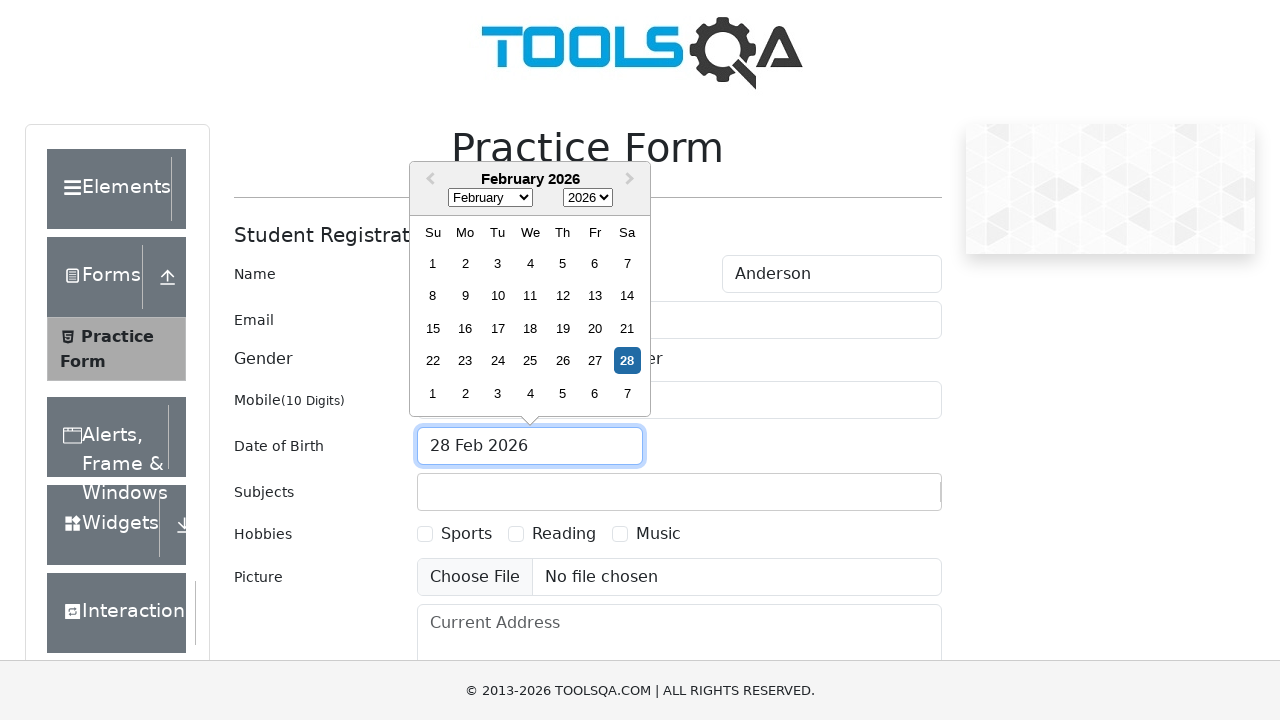

Selected month 8 (September) from date picker on .react-datepicker__month-select
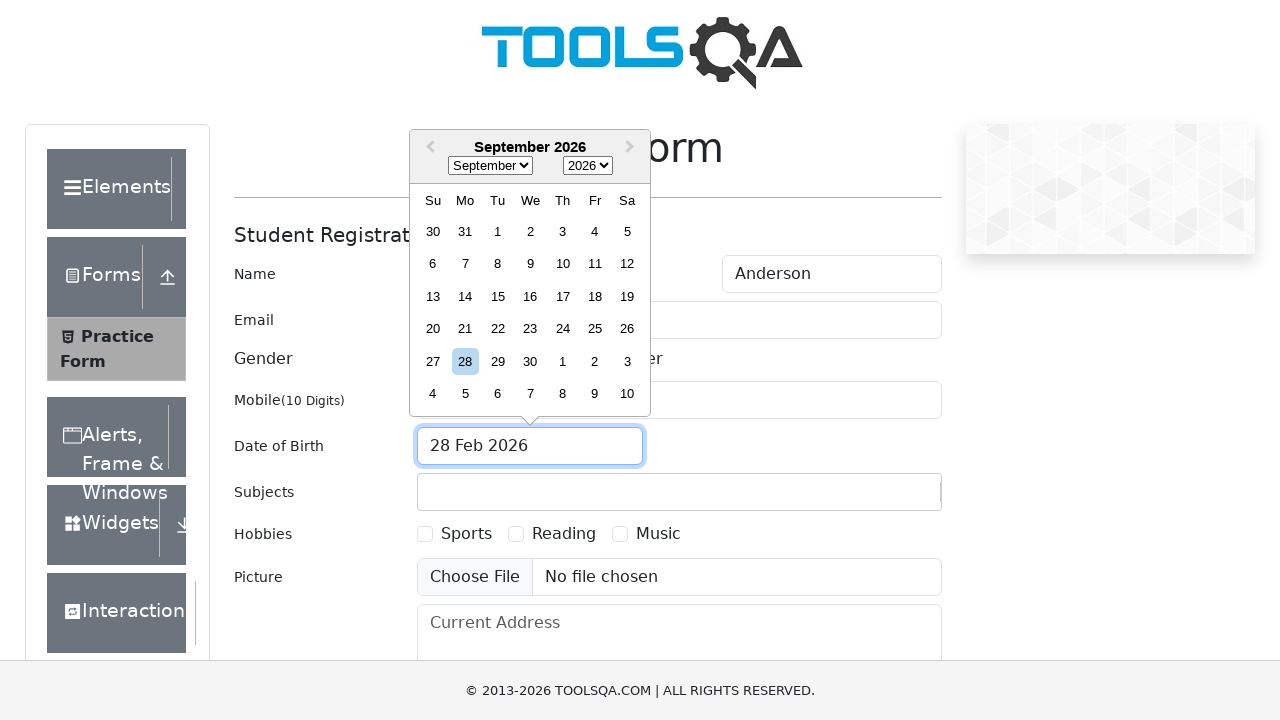

Selected year 1995 from date picker on .react-datepicker__year-select
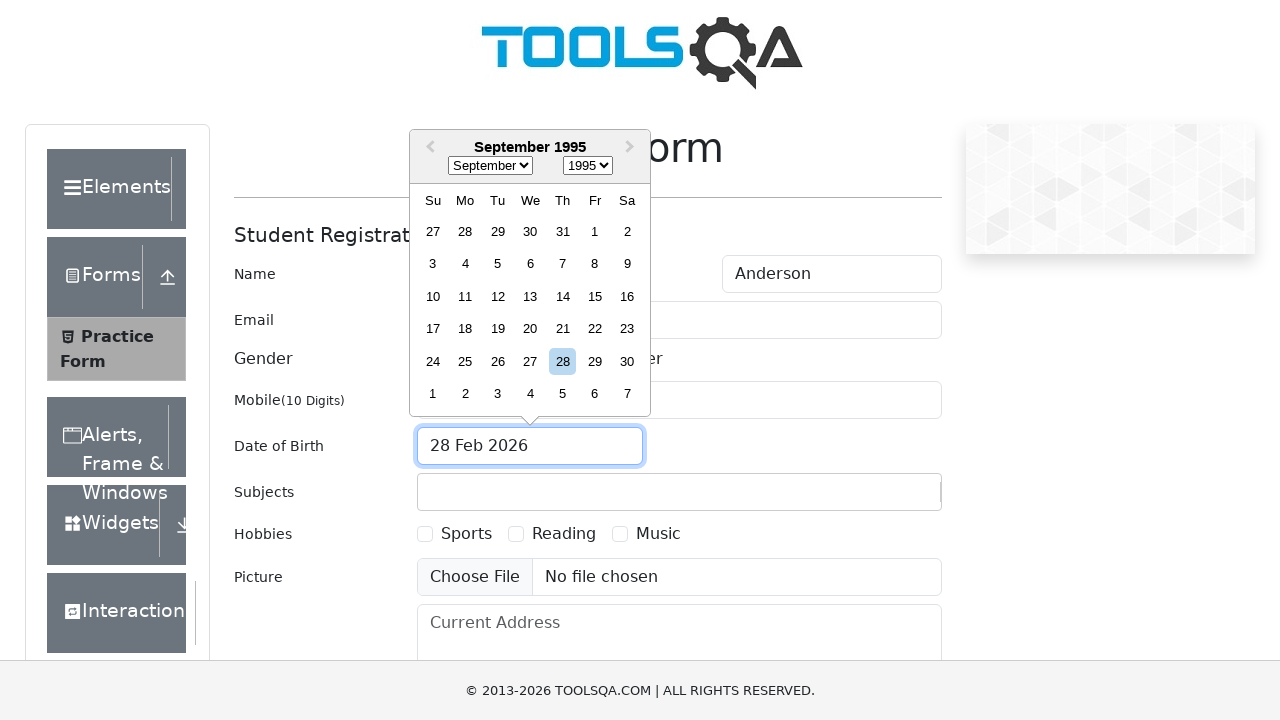

Selected day 6 from date picker at (530, 264) on .react-datepicker__day--006:not(.react-datepicker__day--outside-month)
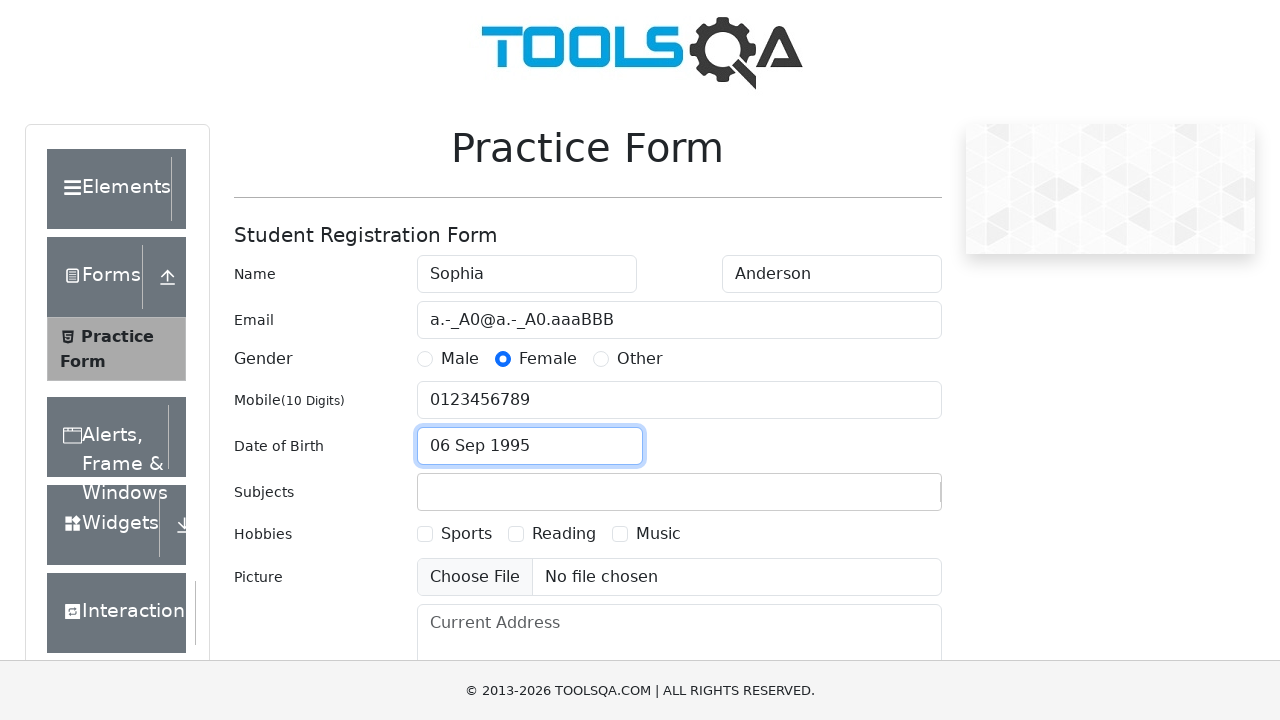

Clicked submit button to submit registration form at (885, 499) on #submit
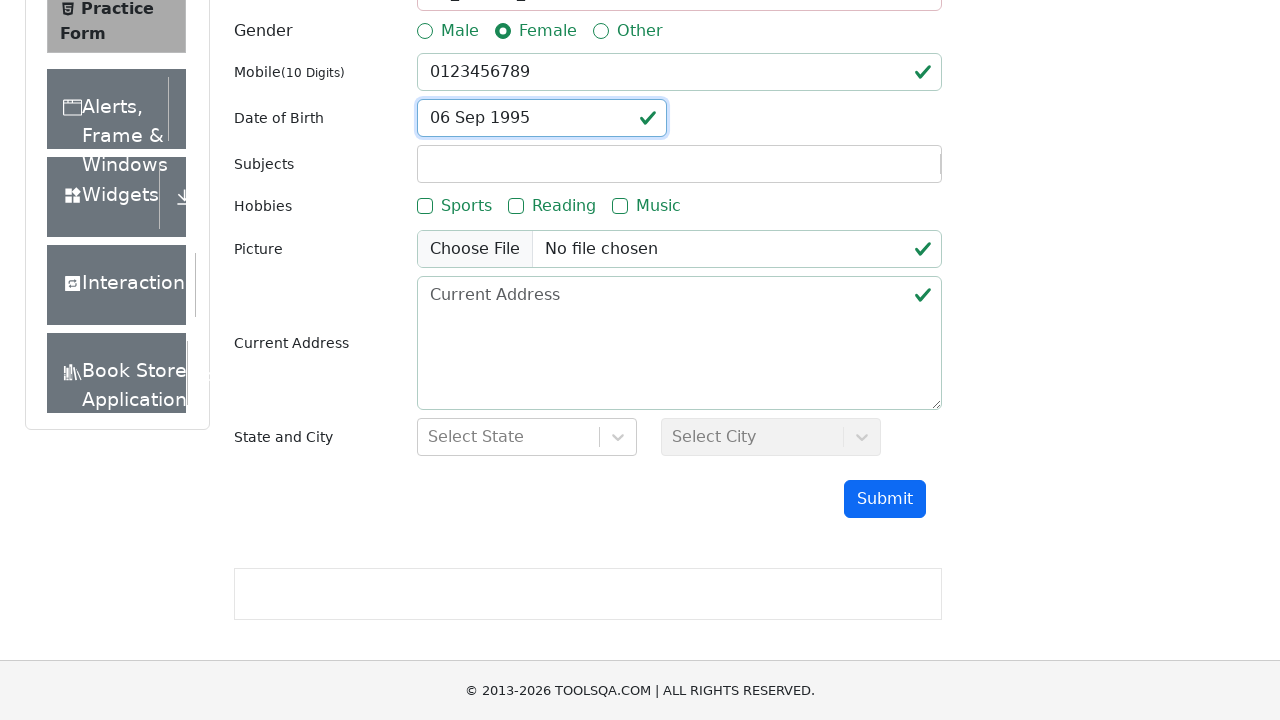

Waited 500ms for potential validation responses
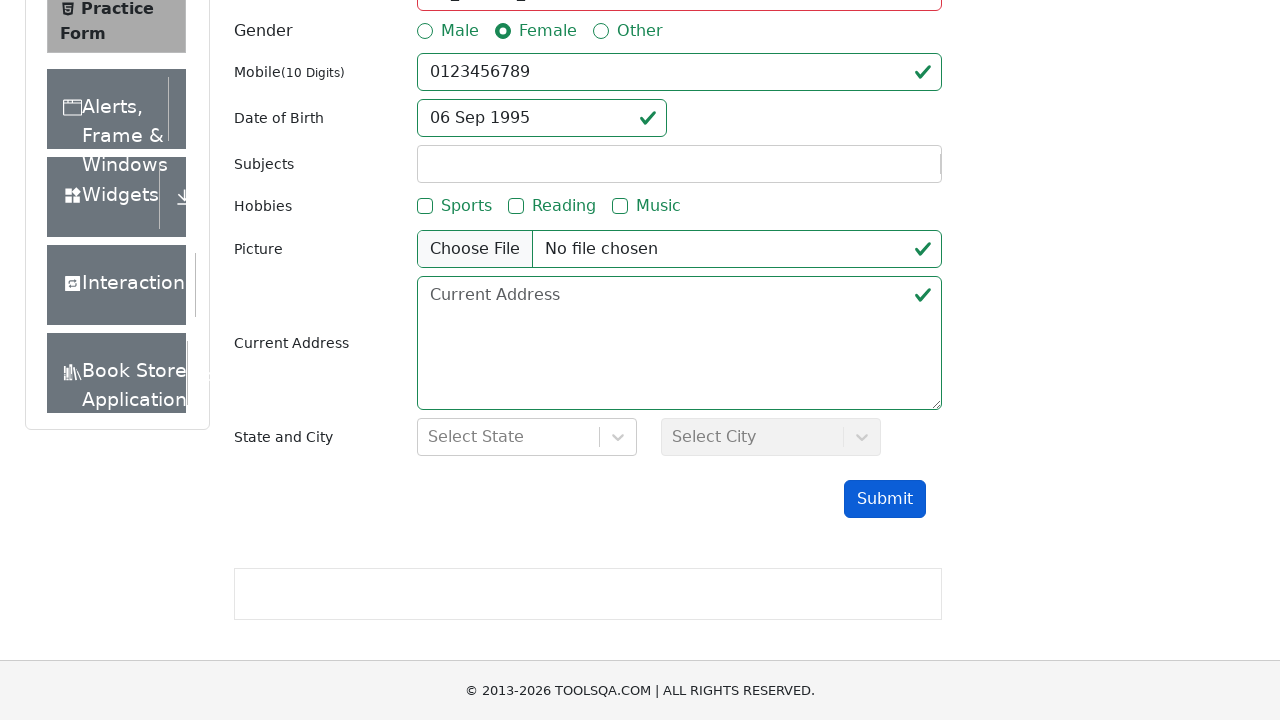

Verified that submission table is not visible (validation failed as expected due to invalid email pattern)
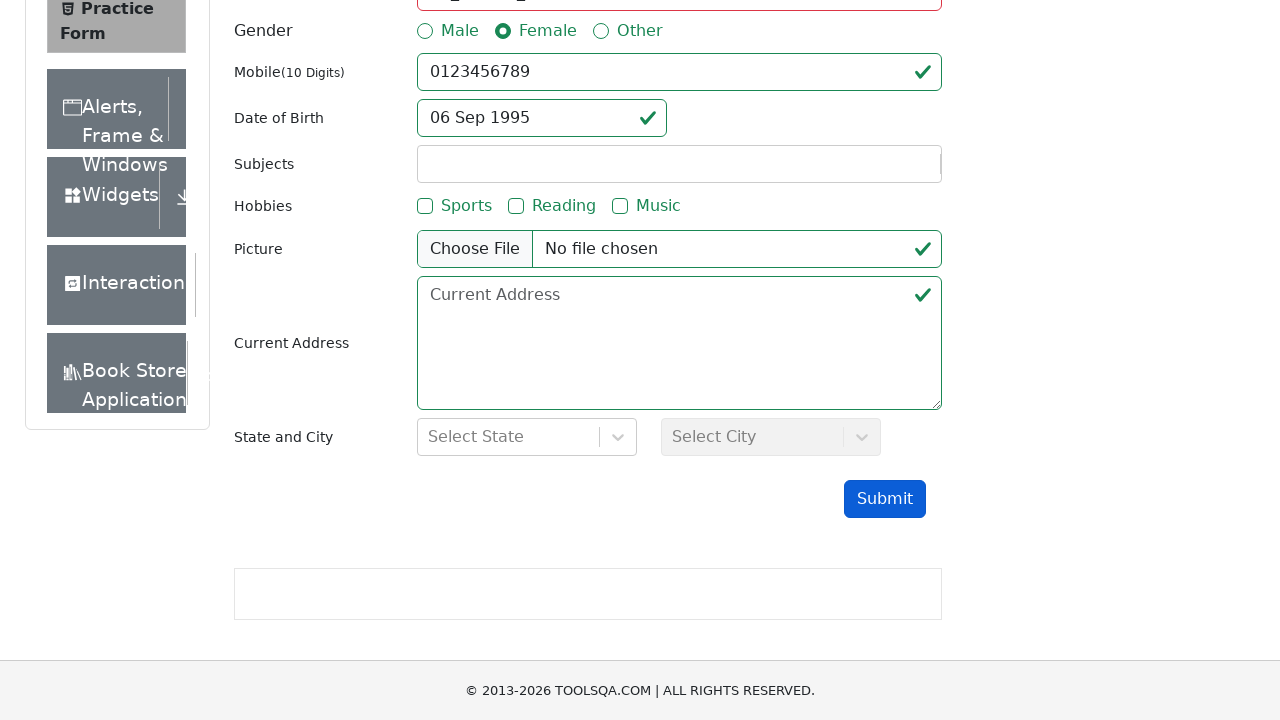

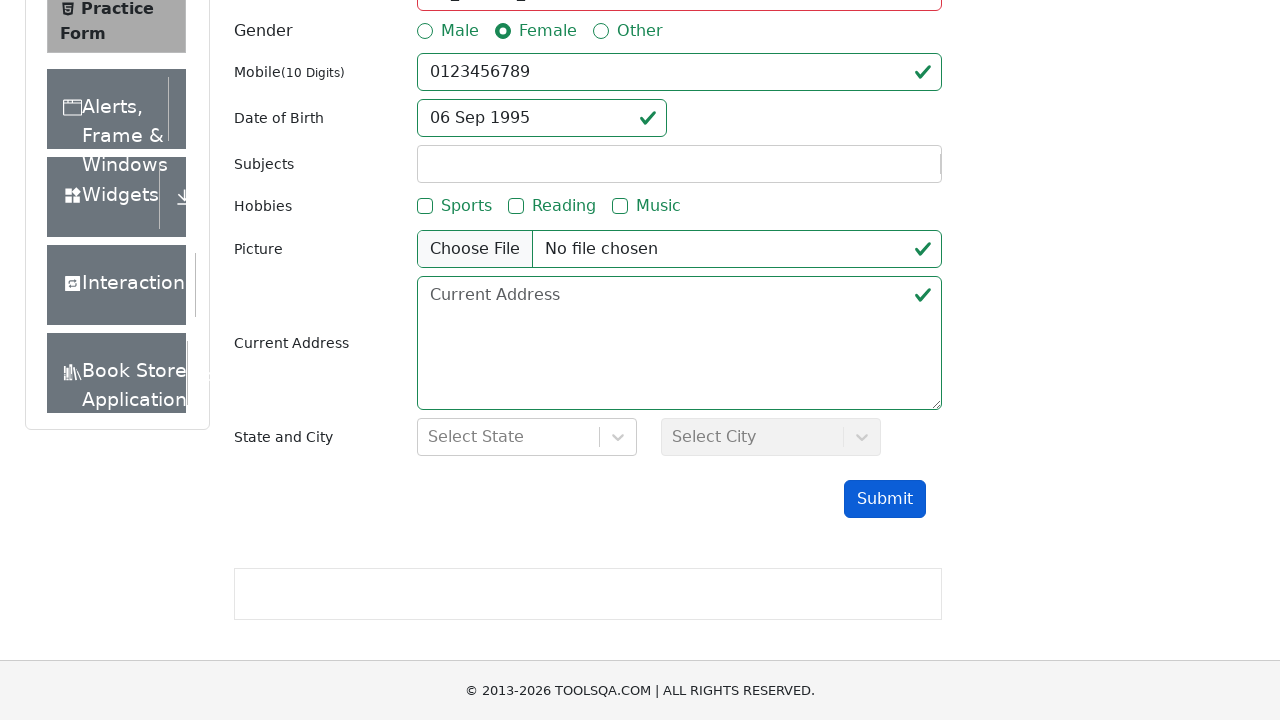